Tests JavaScript alert handling by clicking a button that triggers an alert and then accepting it

Starting URL: https://testautomationpractice.blogspot.com/

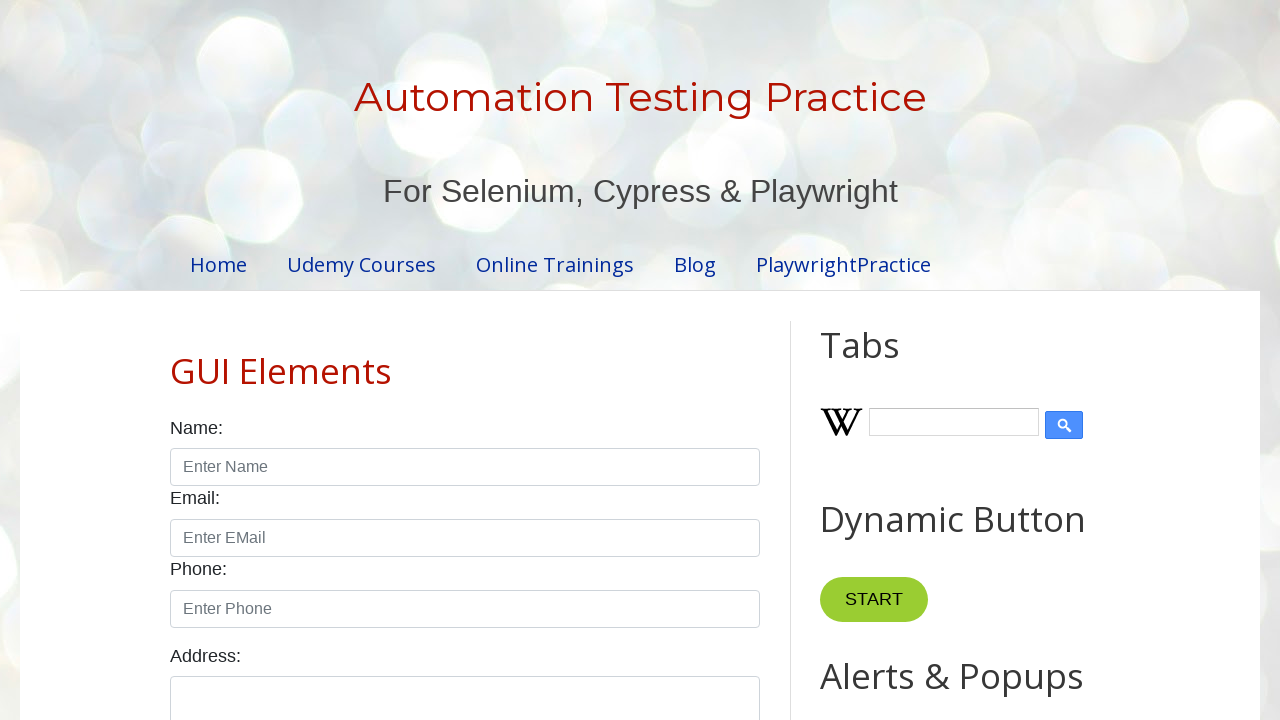

Clicked button to trigger alert dialog at (888, 361) on xpath=//*[@id='HTML9']/div[1]/button
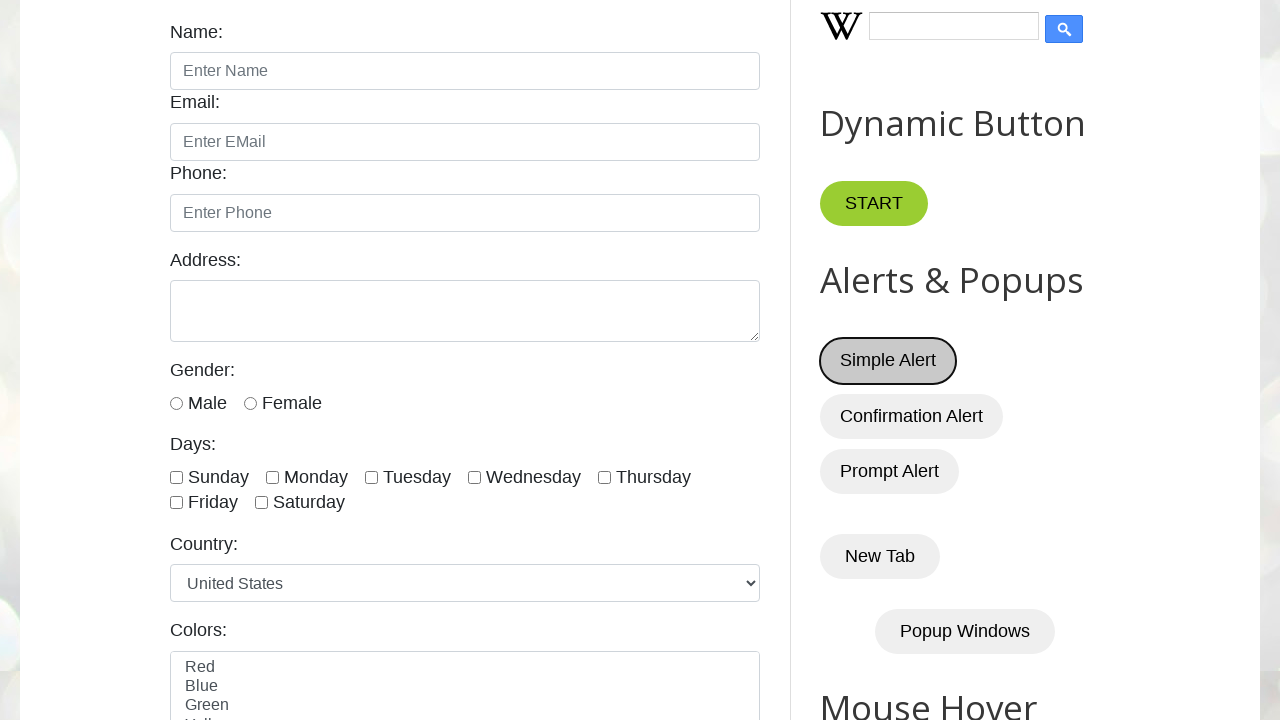

Set up dialog handler to accept alerts
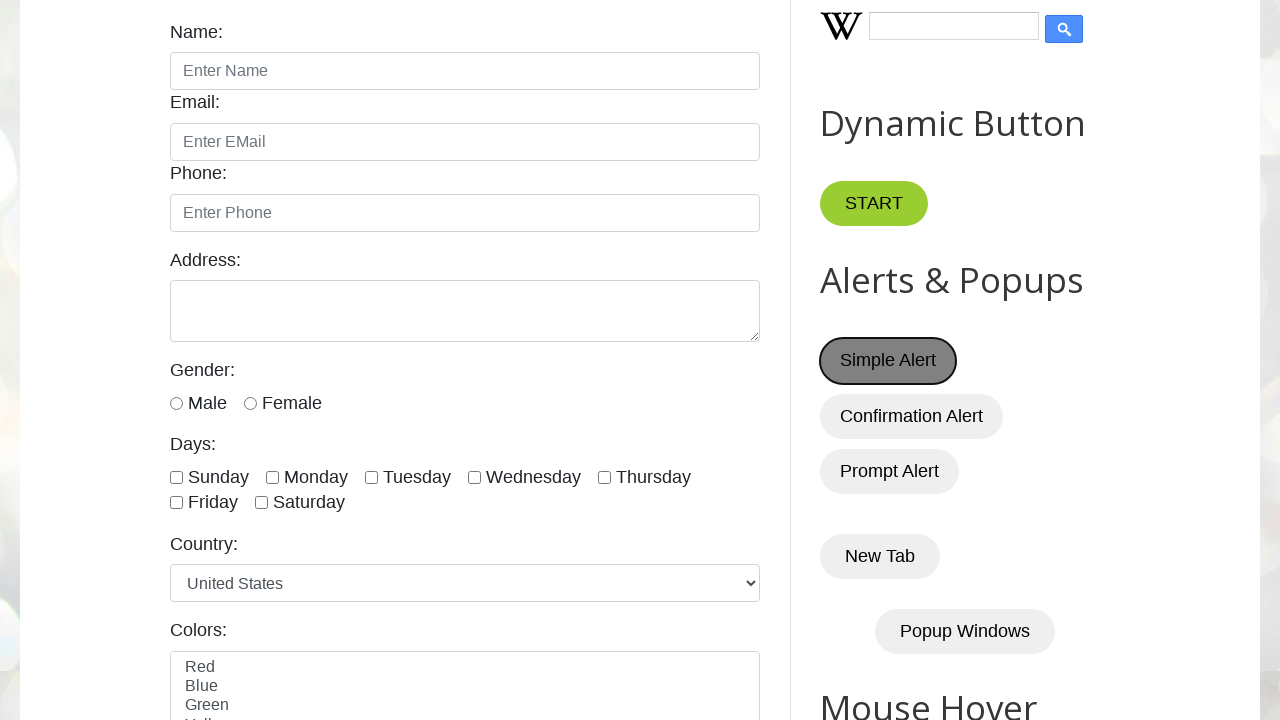

Registered custom dialog handler function
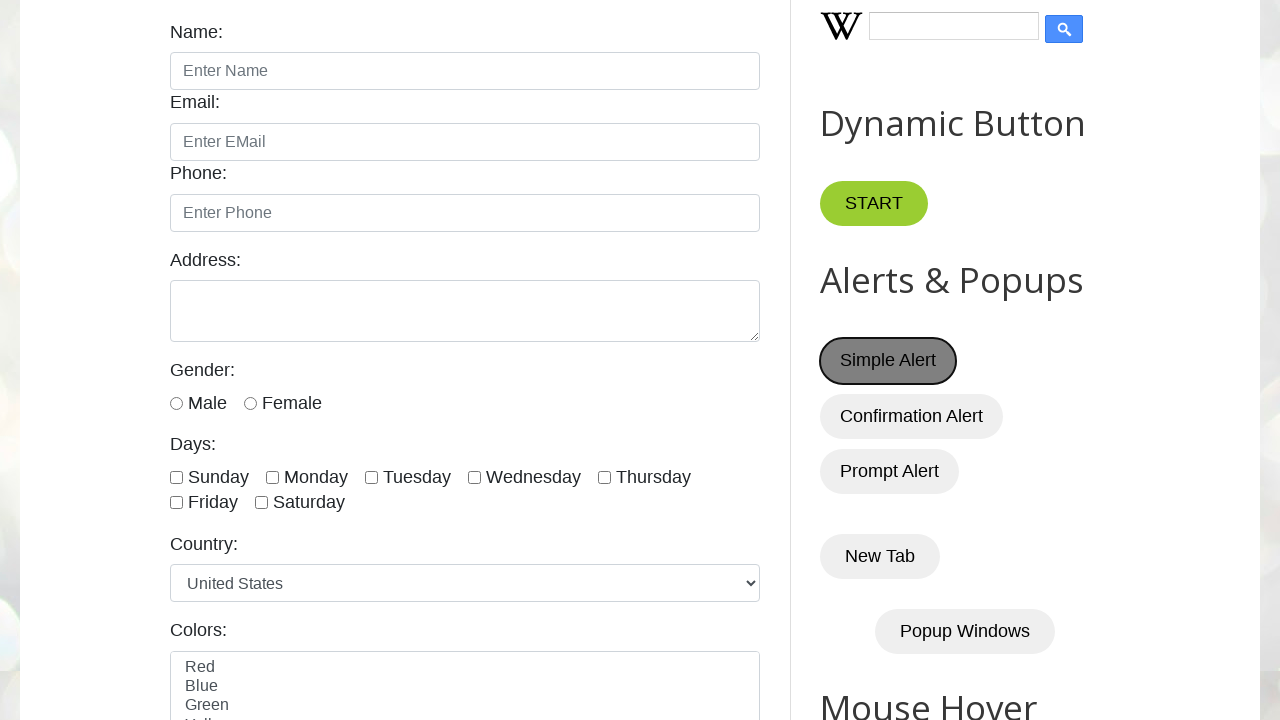

Clicked button to trigger alert and accepted it at (888, 361) on xpath=//*[@id='HTML9']/div[1]/button
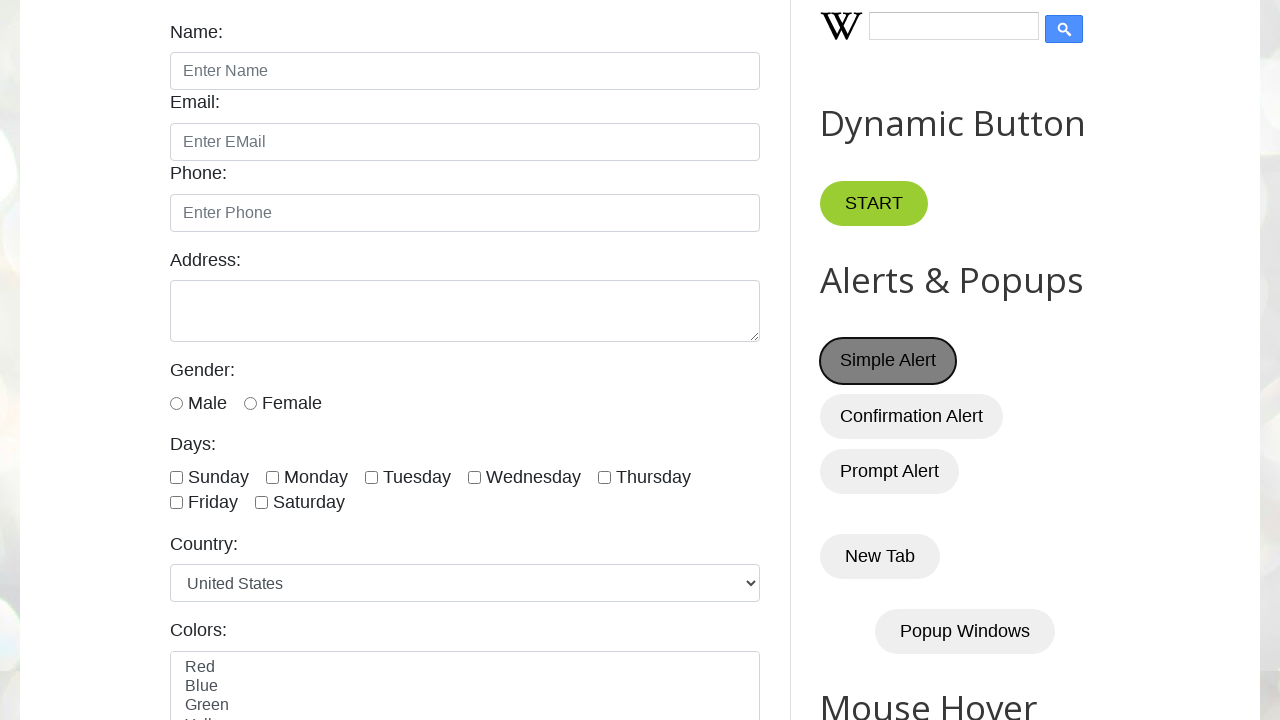

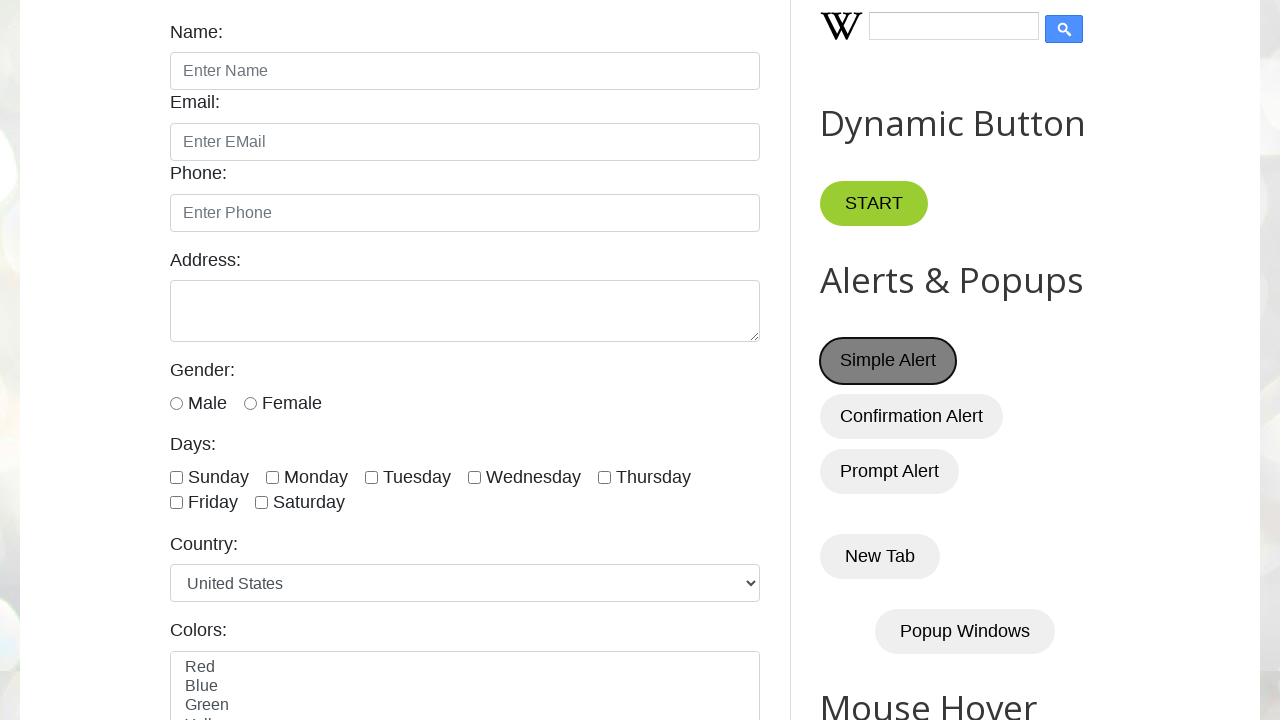